Navigates to the DemoQA website and verifies that the correct URL is loaded by checking the current URL against the expected URL

Starting URL: https://demoqa.com/

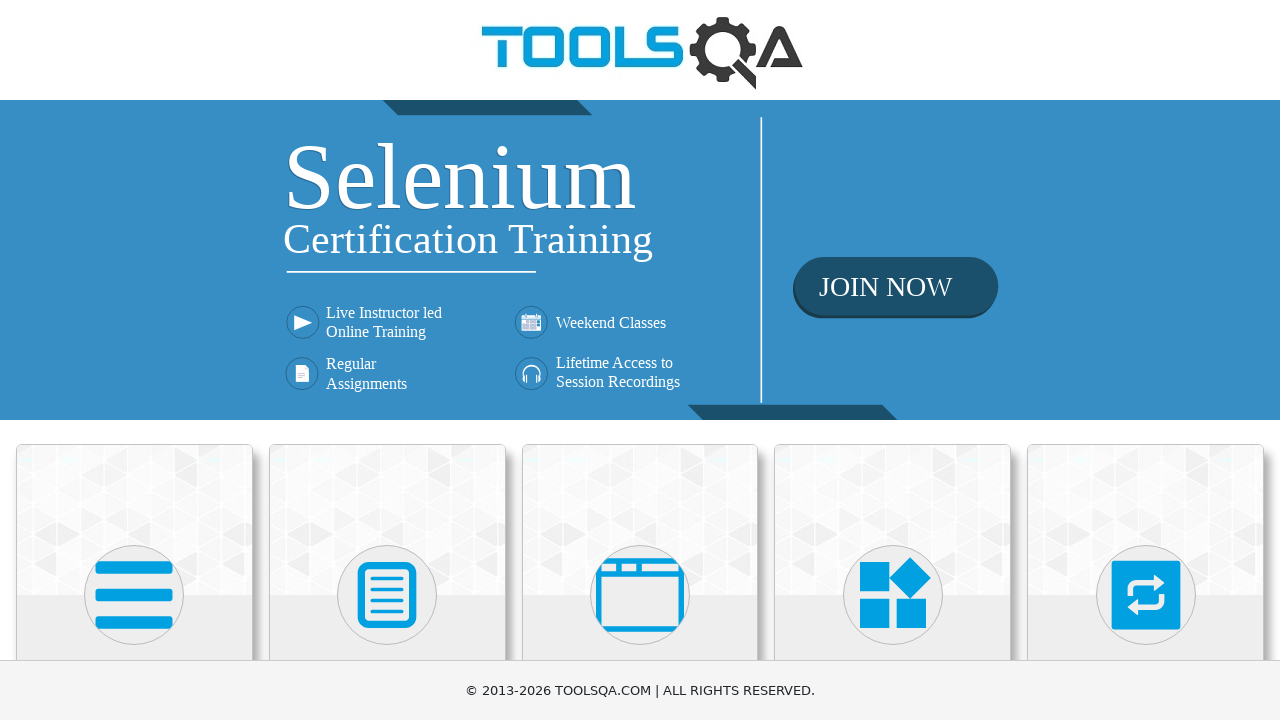

Navigated to DemoQA website at https://demoqa.com/
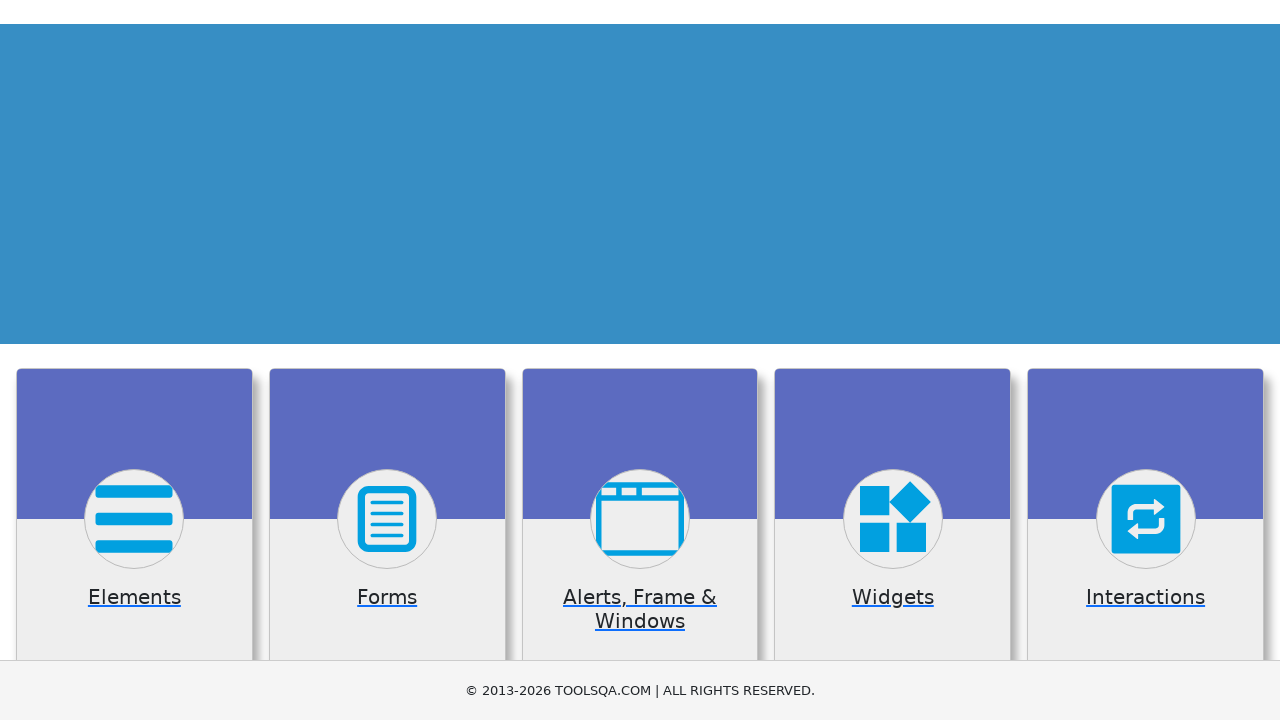

Retrieved current URL from page
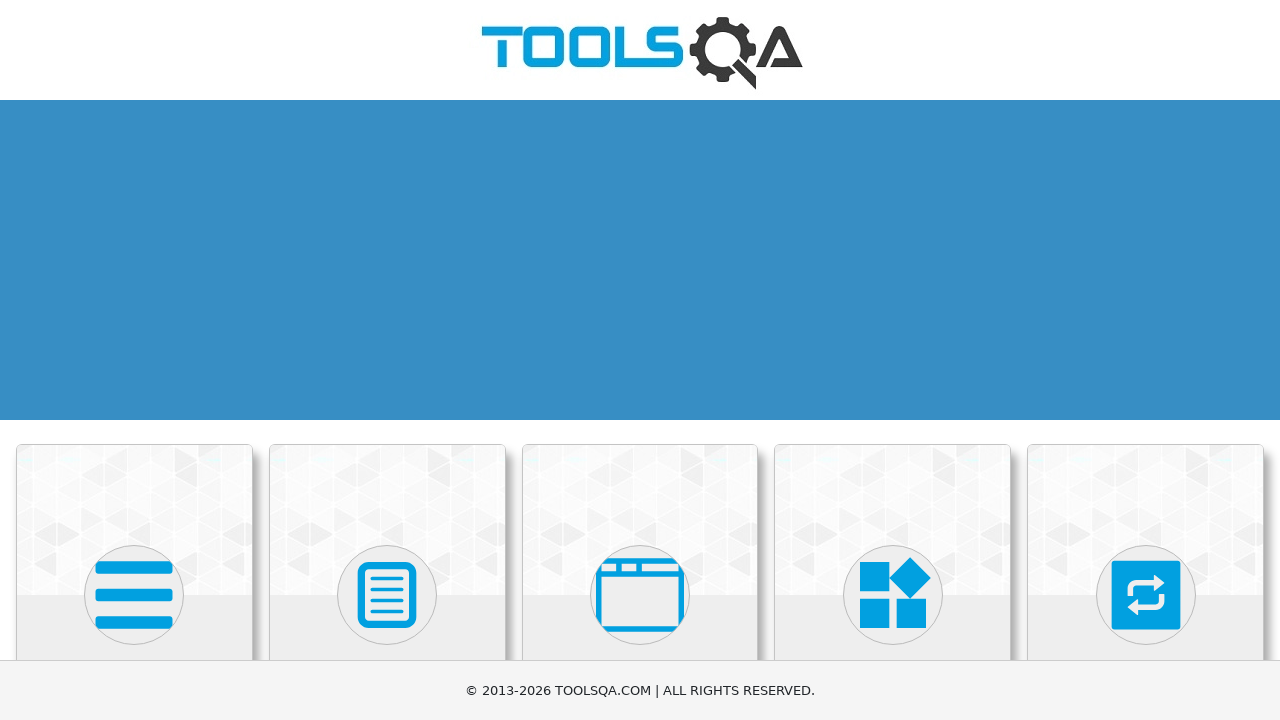

Verified URL matches expected URL: https://demoqa.com/
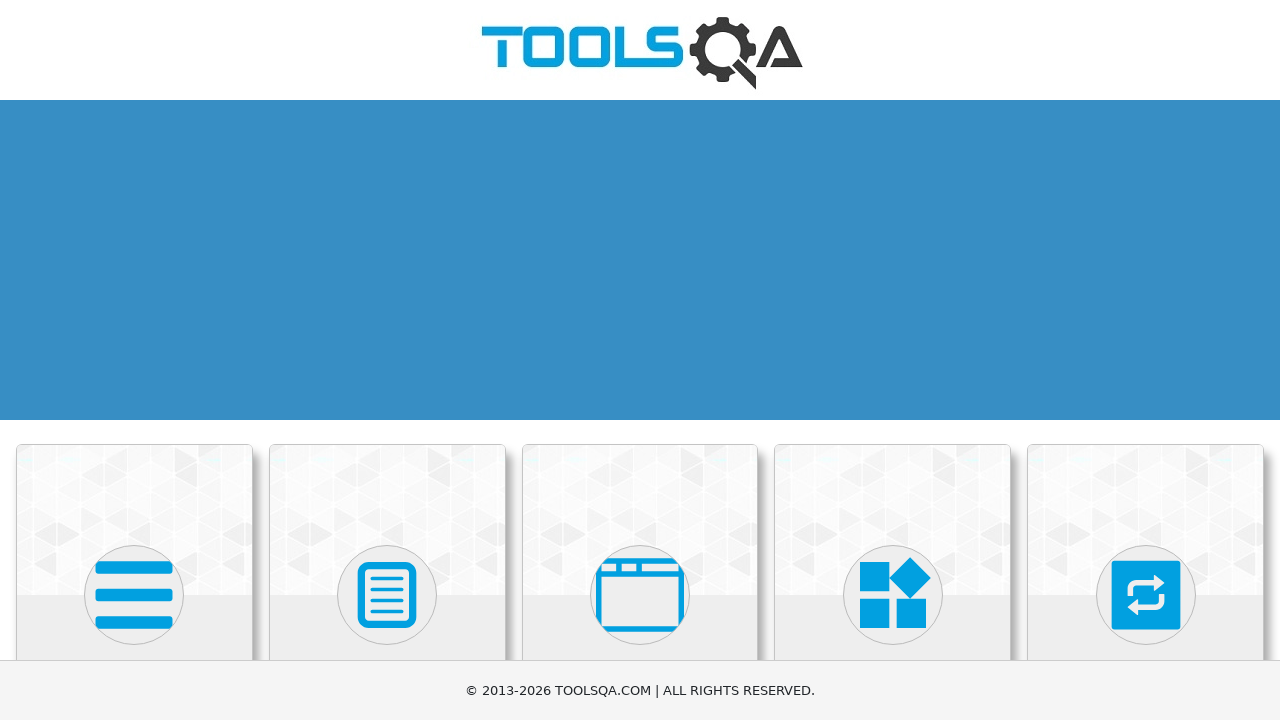

Retrieved page title
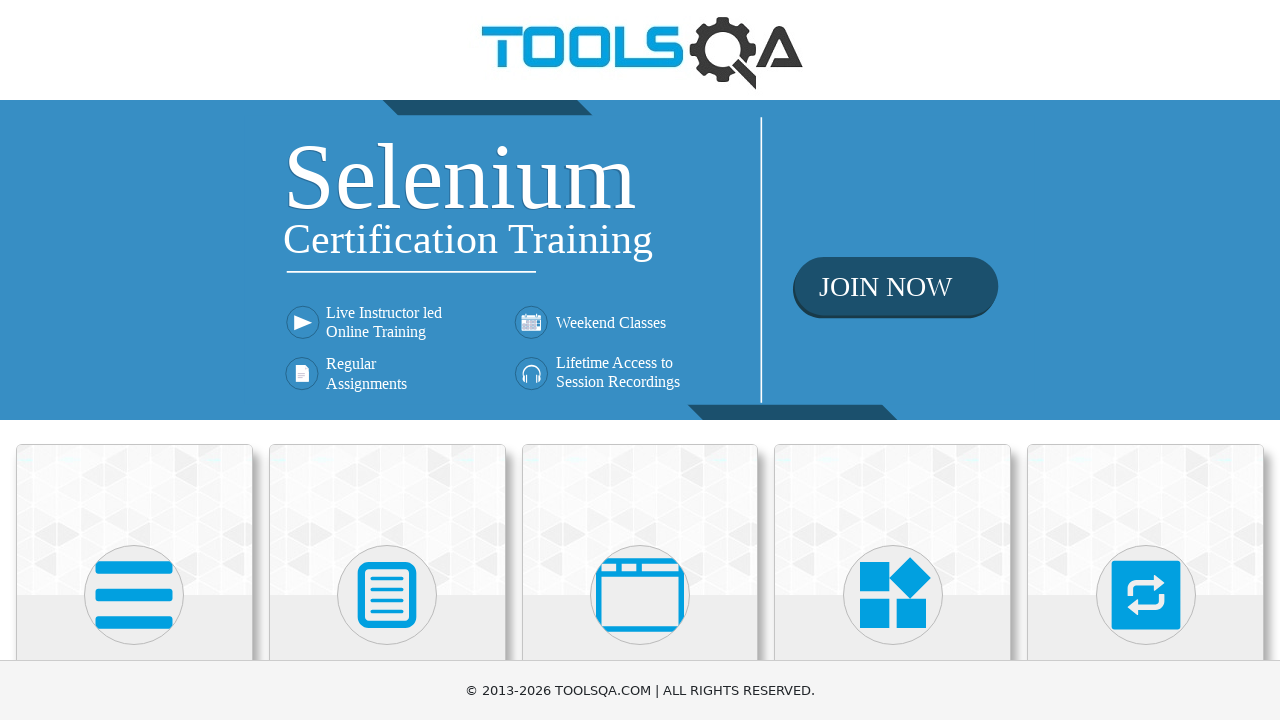

Verified page title is not empty: 'demosite'
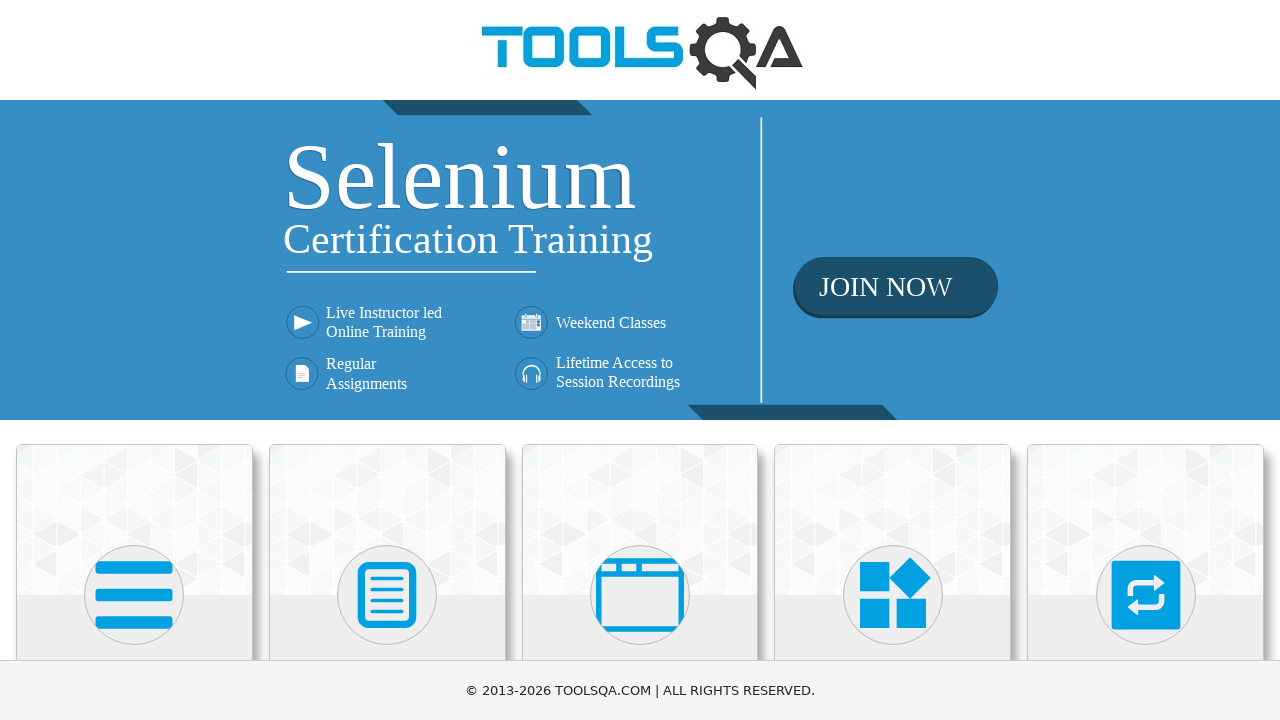

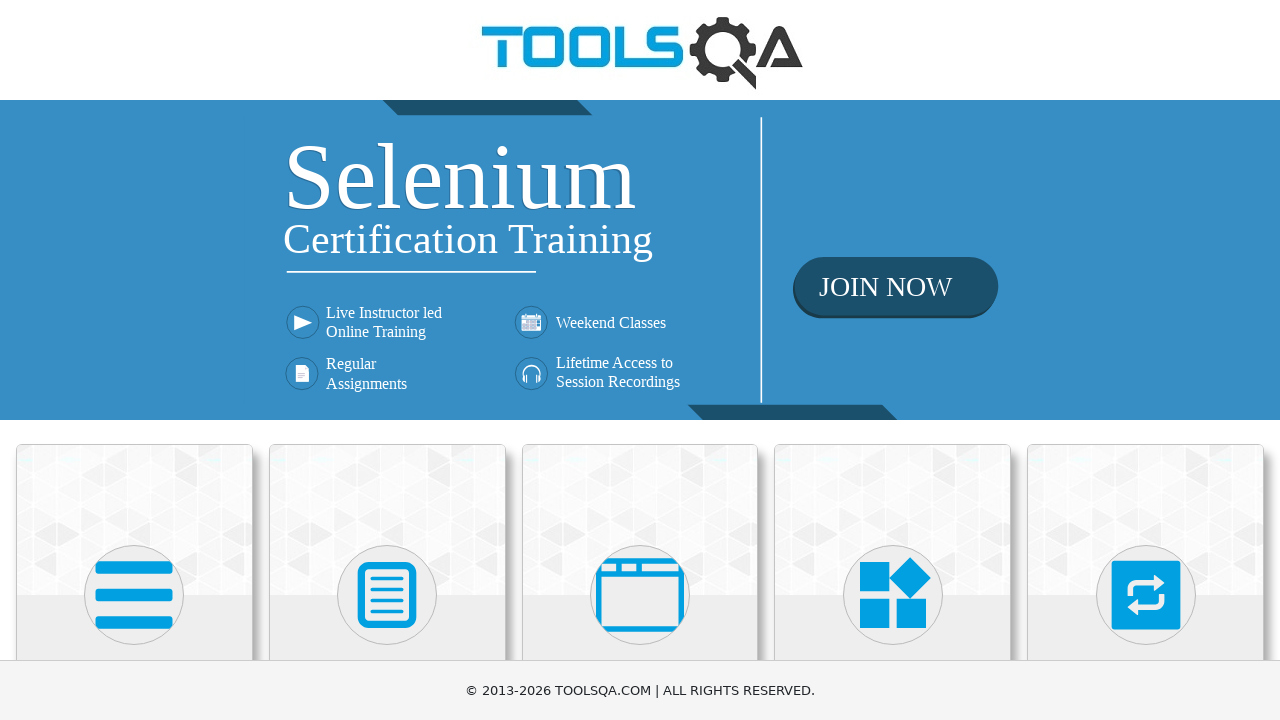